Tests negative flow by entering minimum character (single letter) in the first name field and submitting

Starting URL: http://testingchallenges.thetestingmap.org/index.php

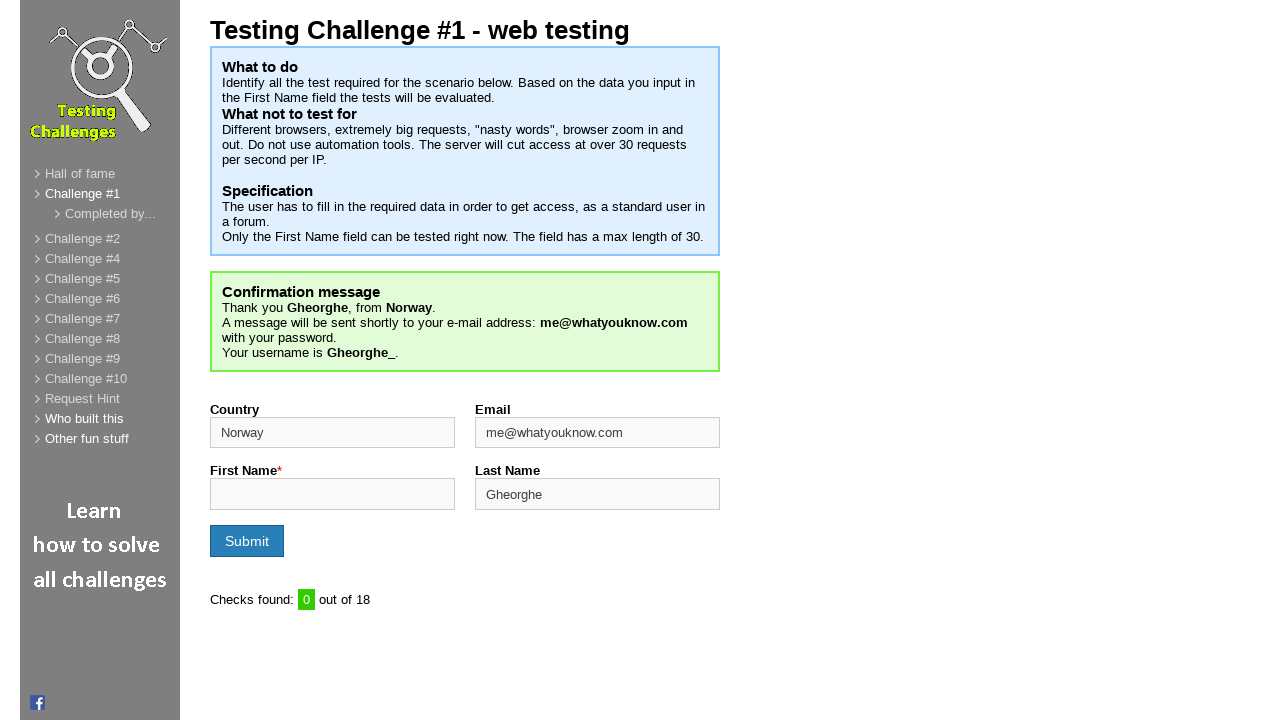

Filled first name field with single character 's' on input#firstname
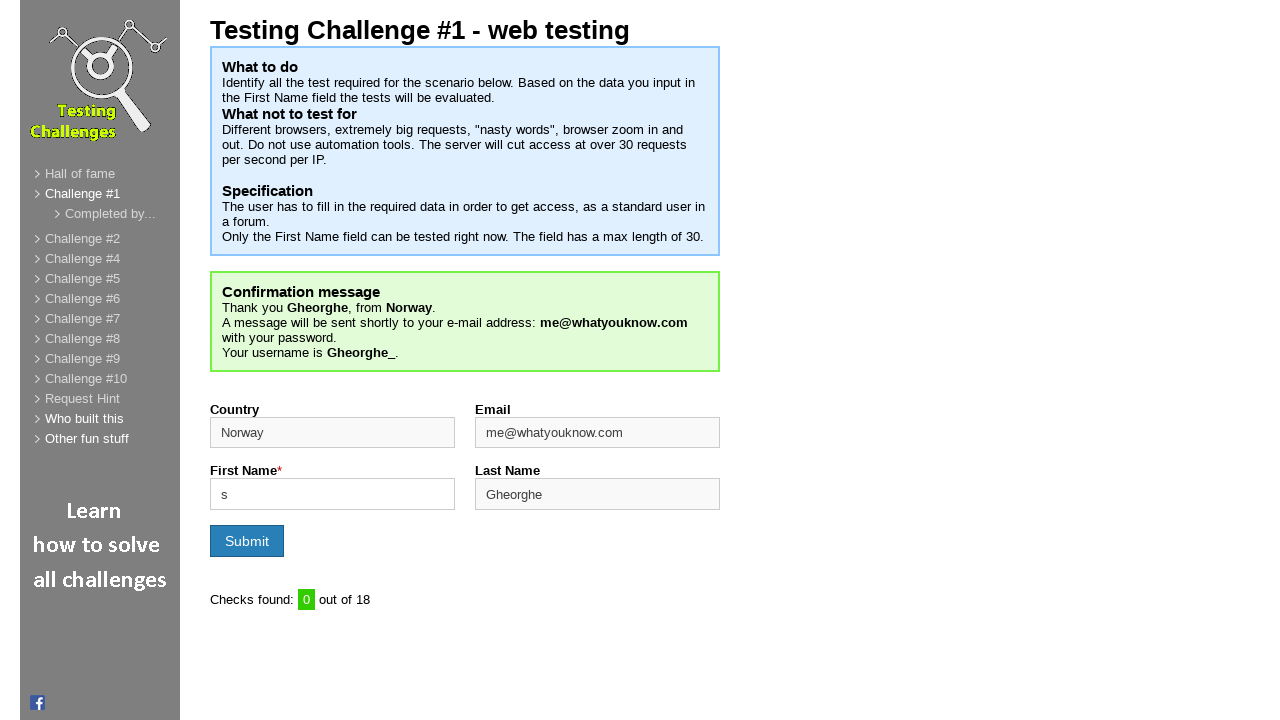

Clicked submit button at (247, 541) on input[type='submit']
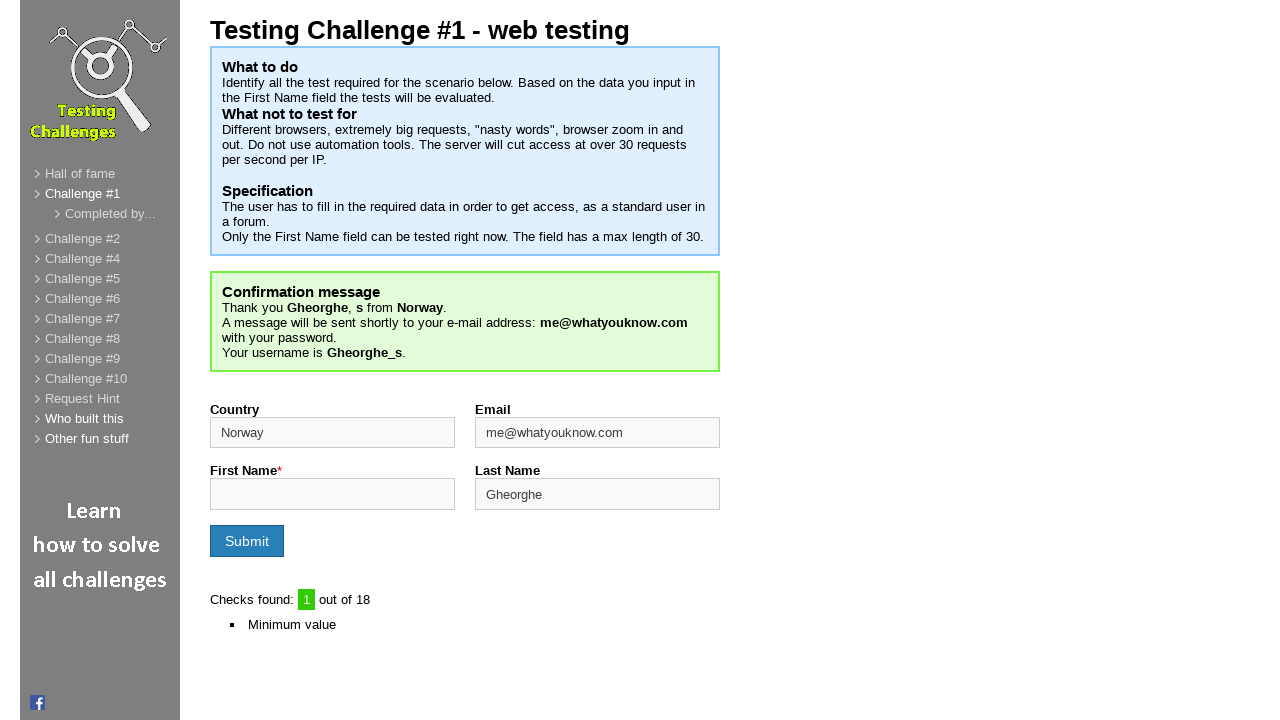

Values-tested counter appeared, indicating form submission was processed
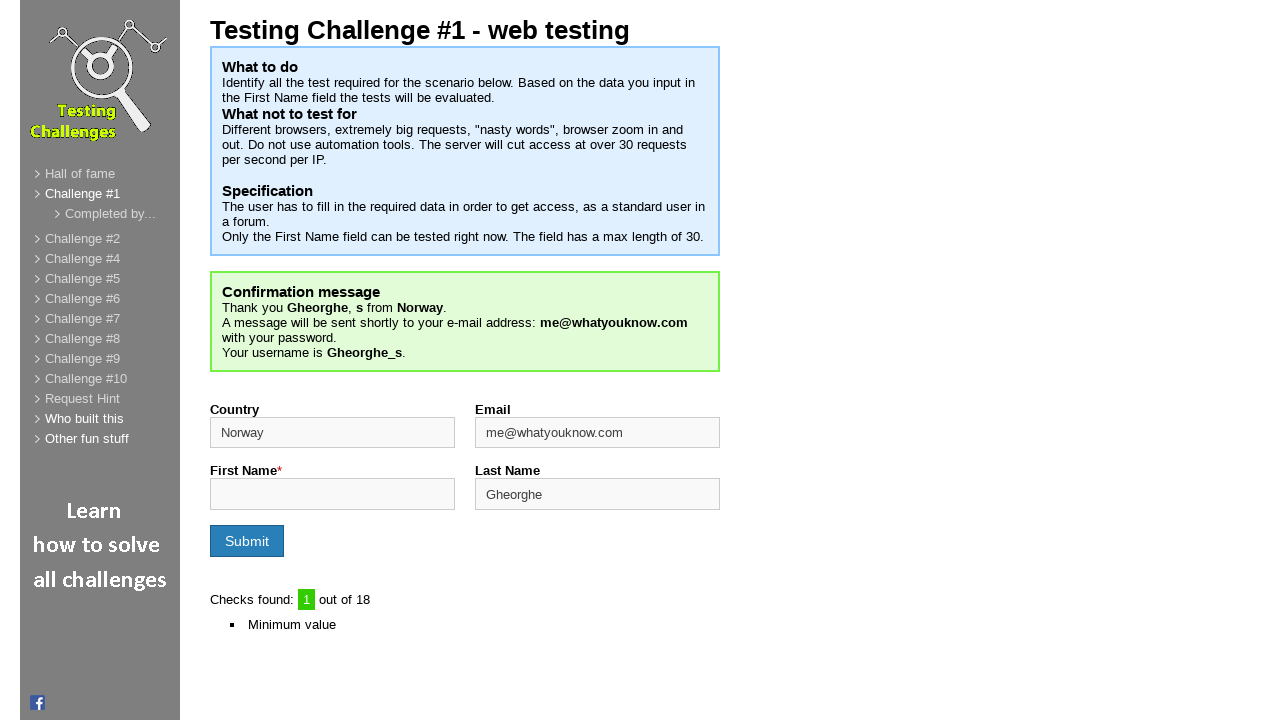

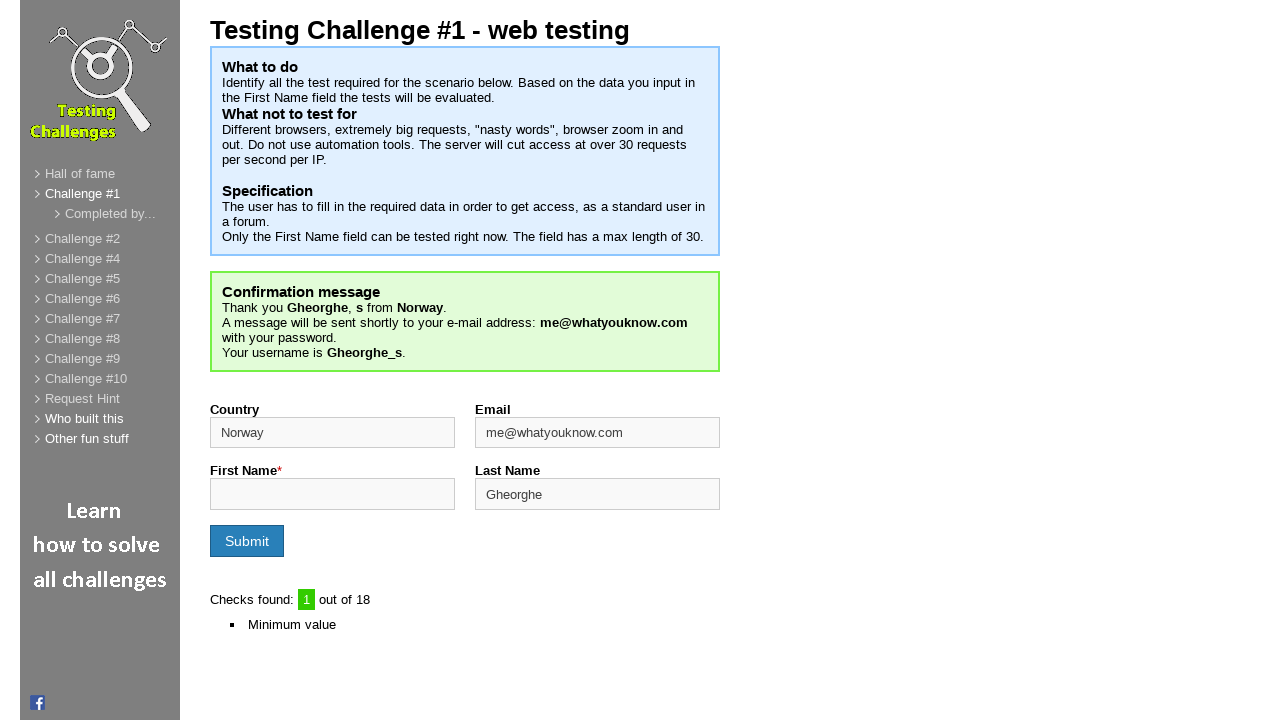